Tests checkbox functionality by ensuring both checkboxes are selected, clicking them if they are not already checked

Starting URL: https://the-internet.herokuapp.com/checkboxes

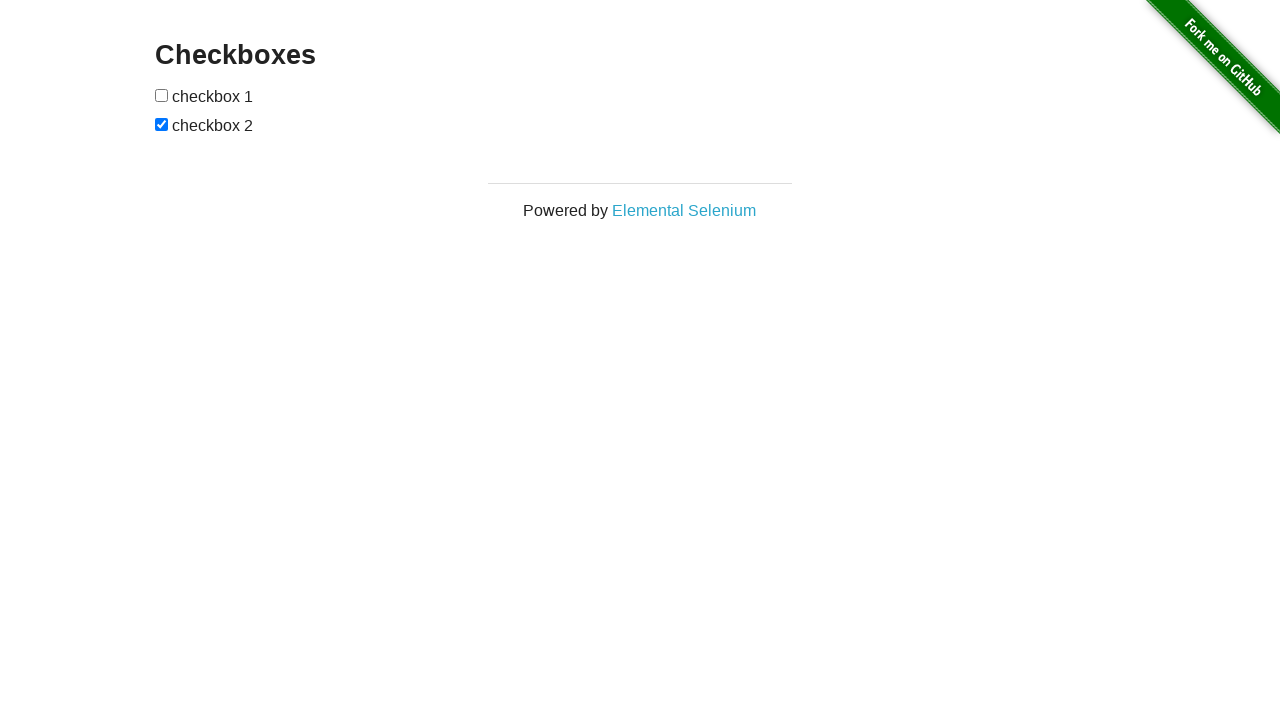

Located all checkboxes on the page
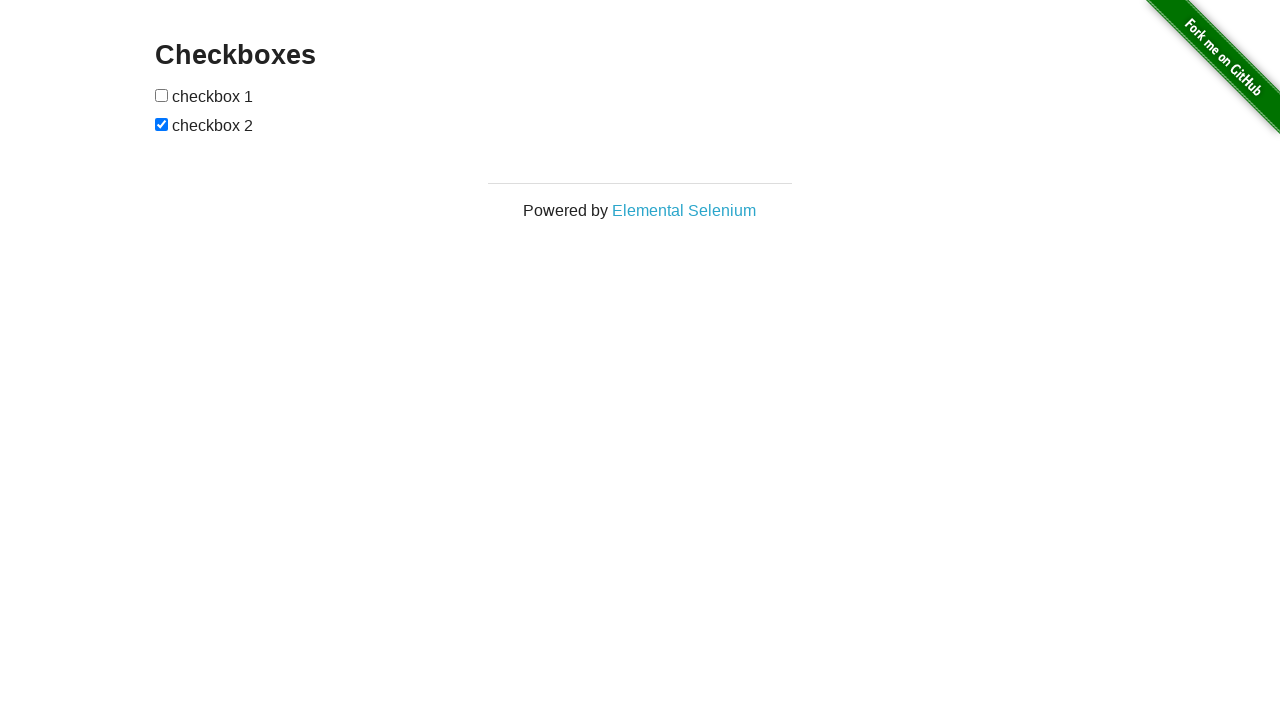

Assigned first checkbox to box1
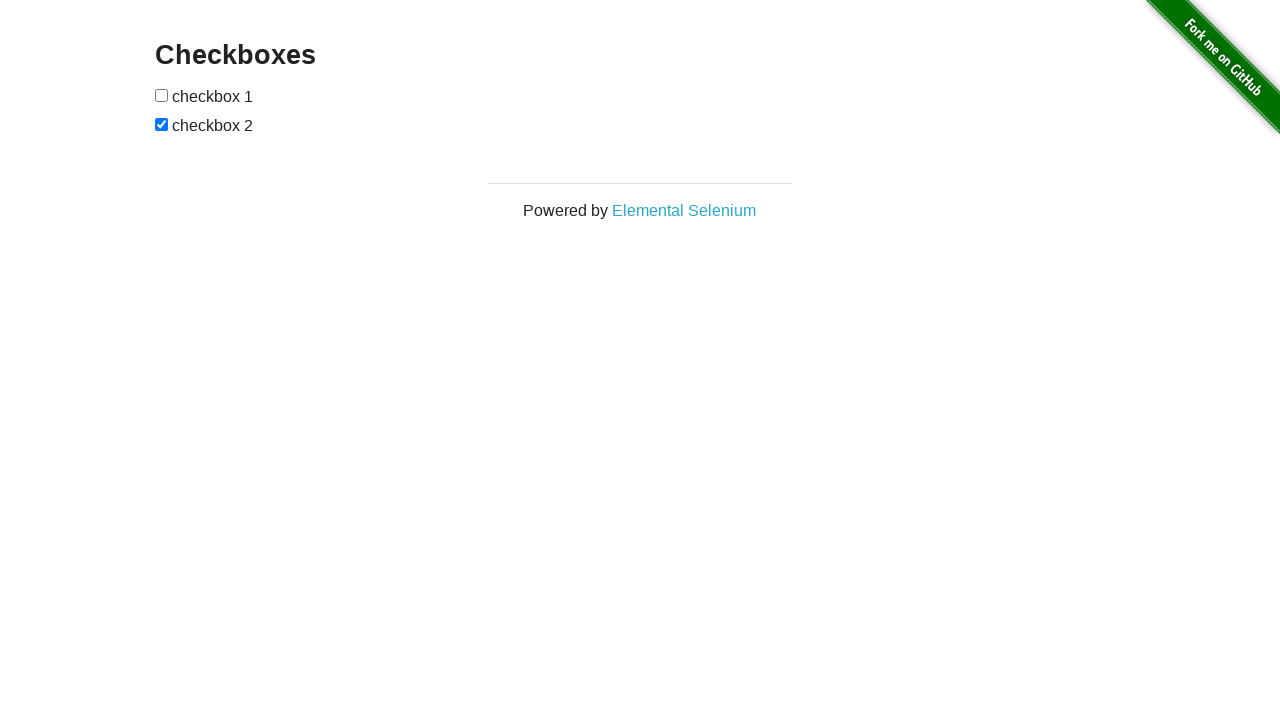

Assigned second checkbox to box2
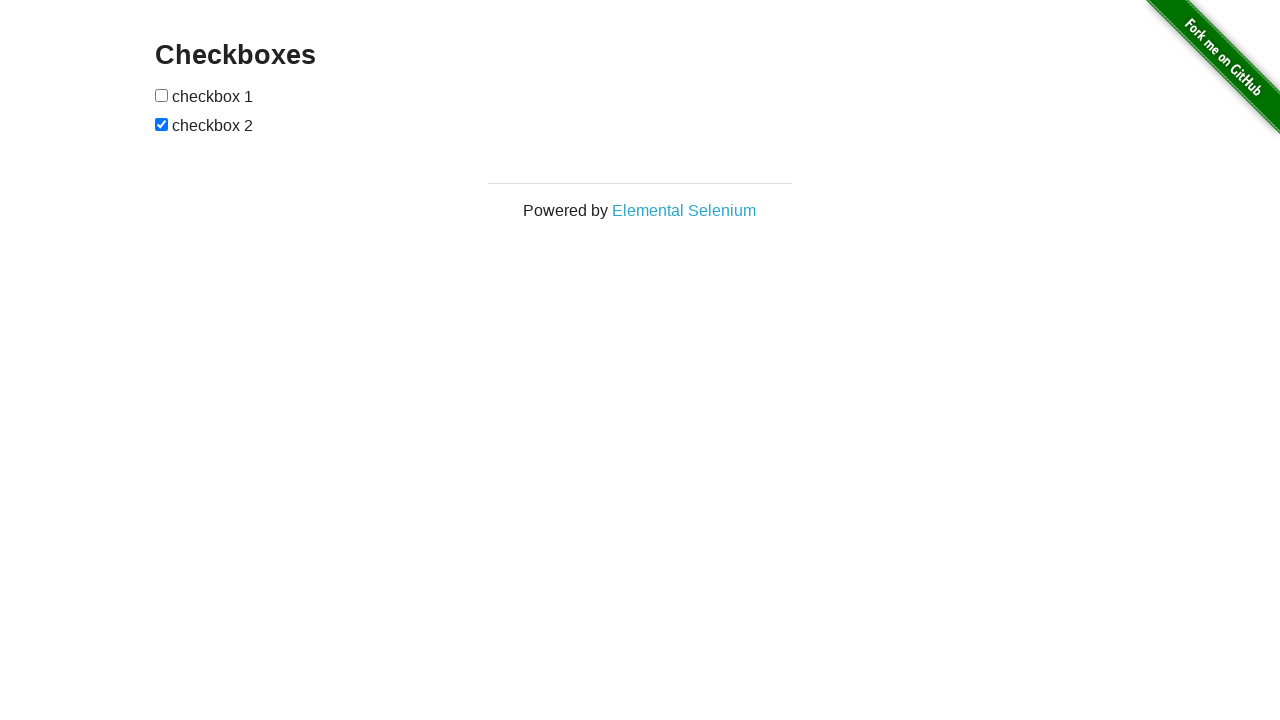

First checkbox was unchecked, clicked to select it at (162, 95) on input[type='checkbox'] >> nth=0
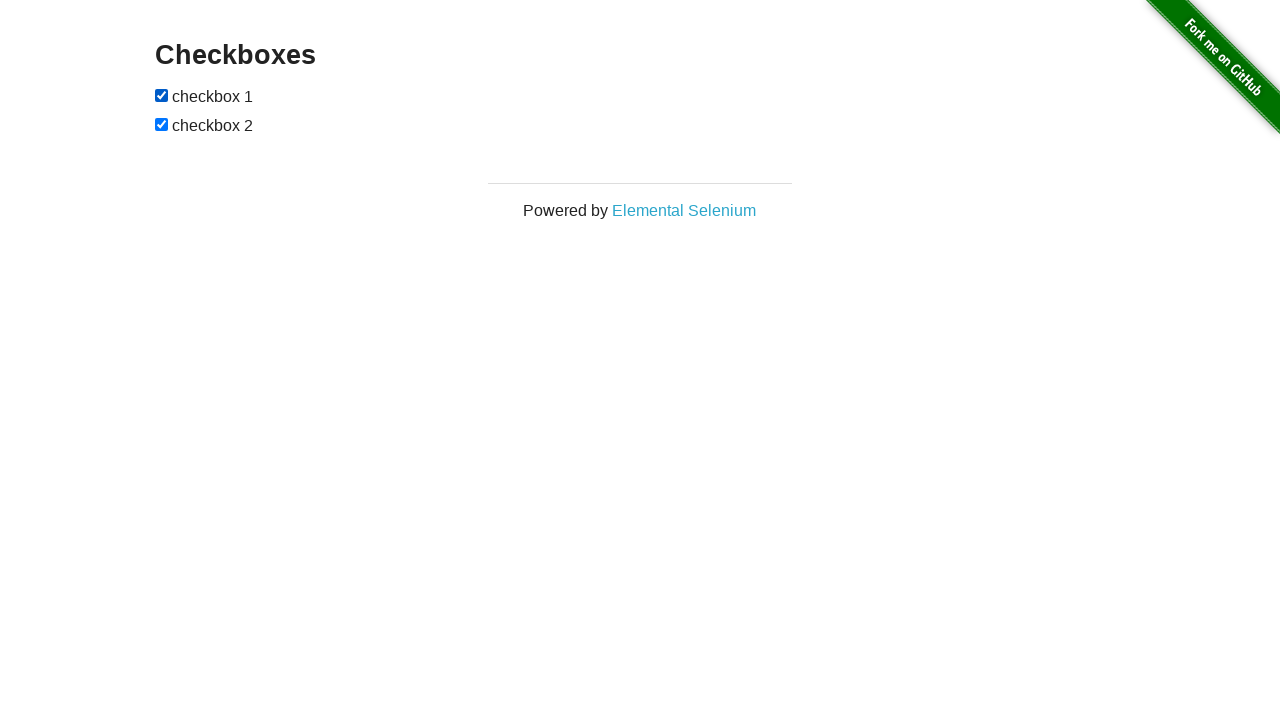

Second checkbox was already checked
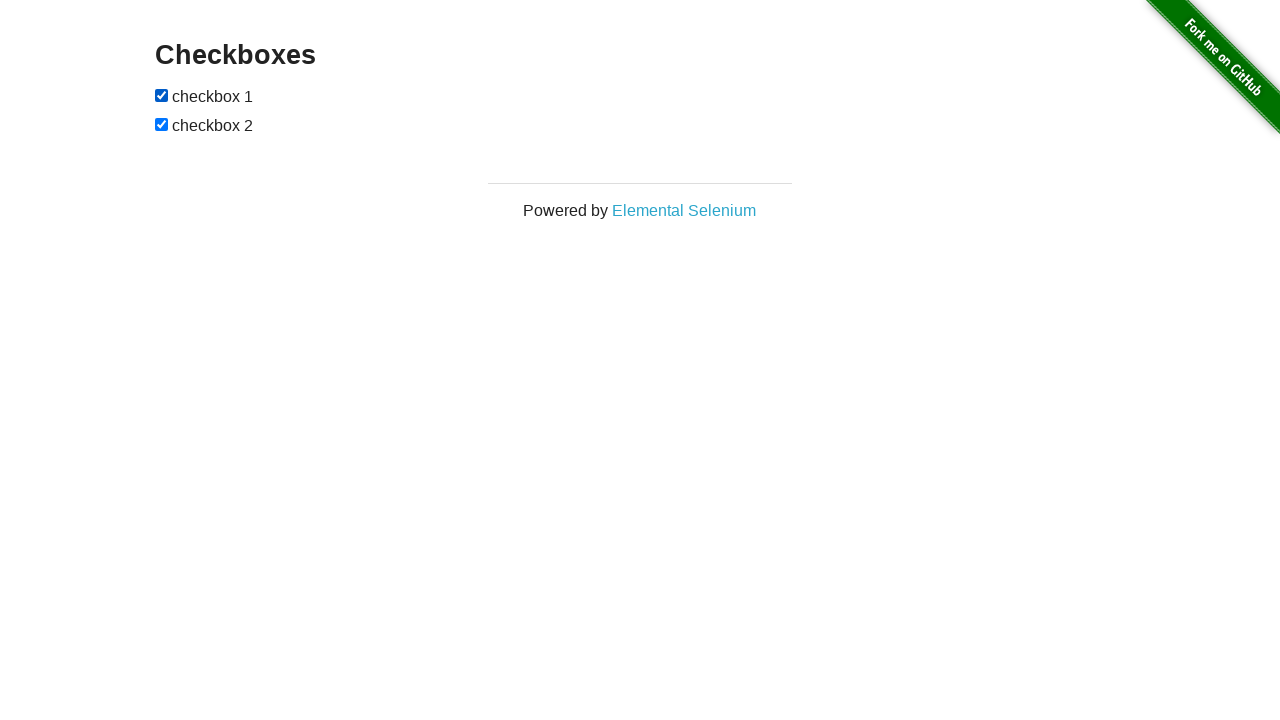

Verified first checkbox is checked
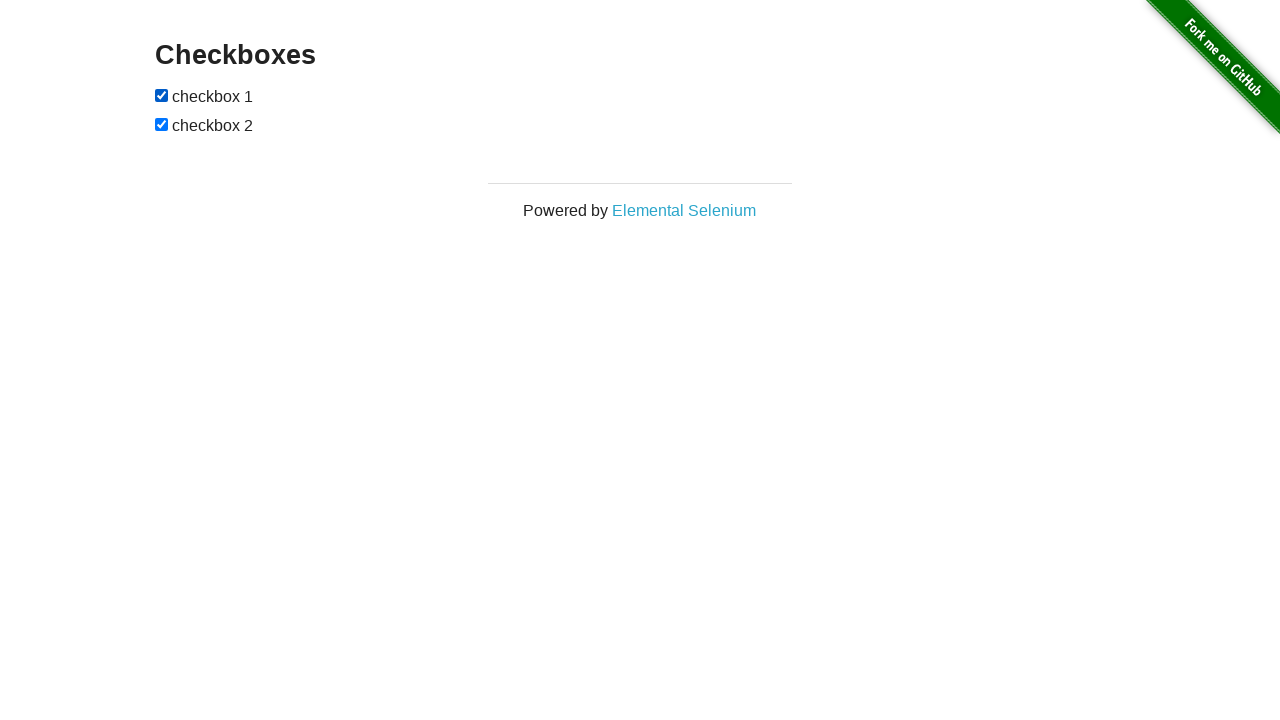

Verified second checkbox is checked
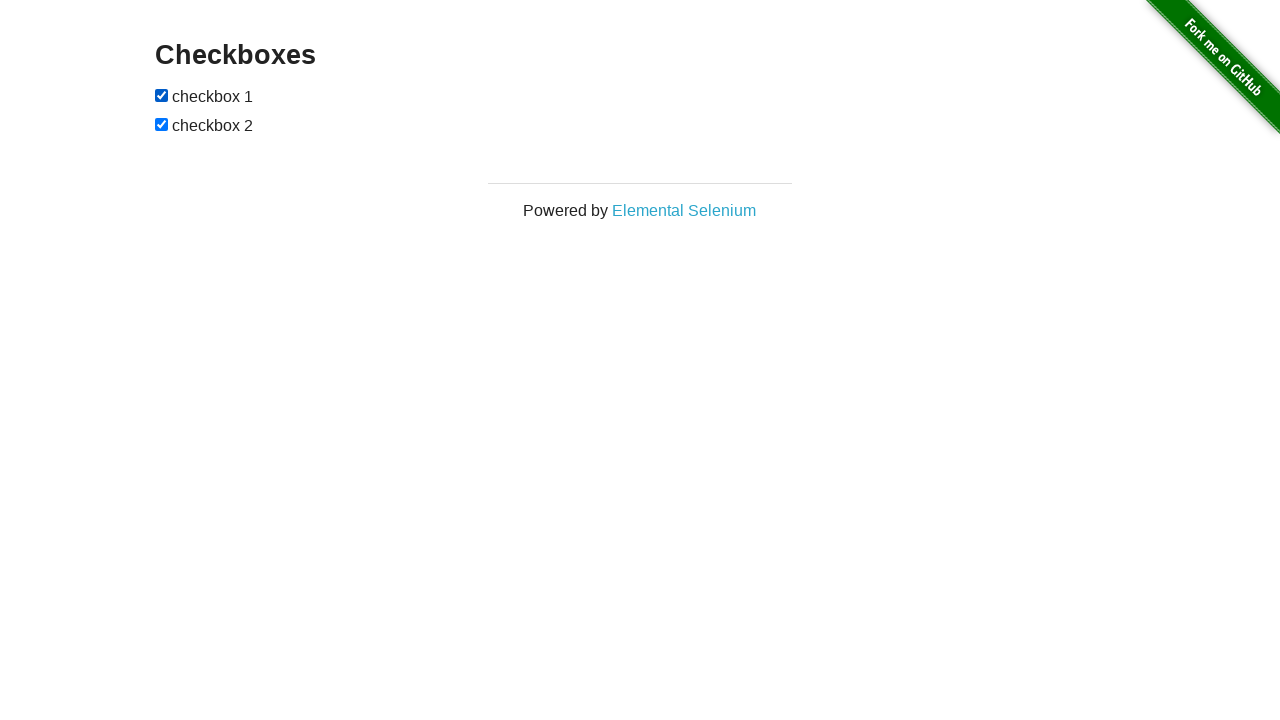

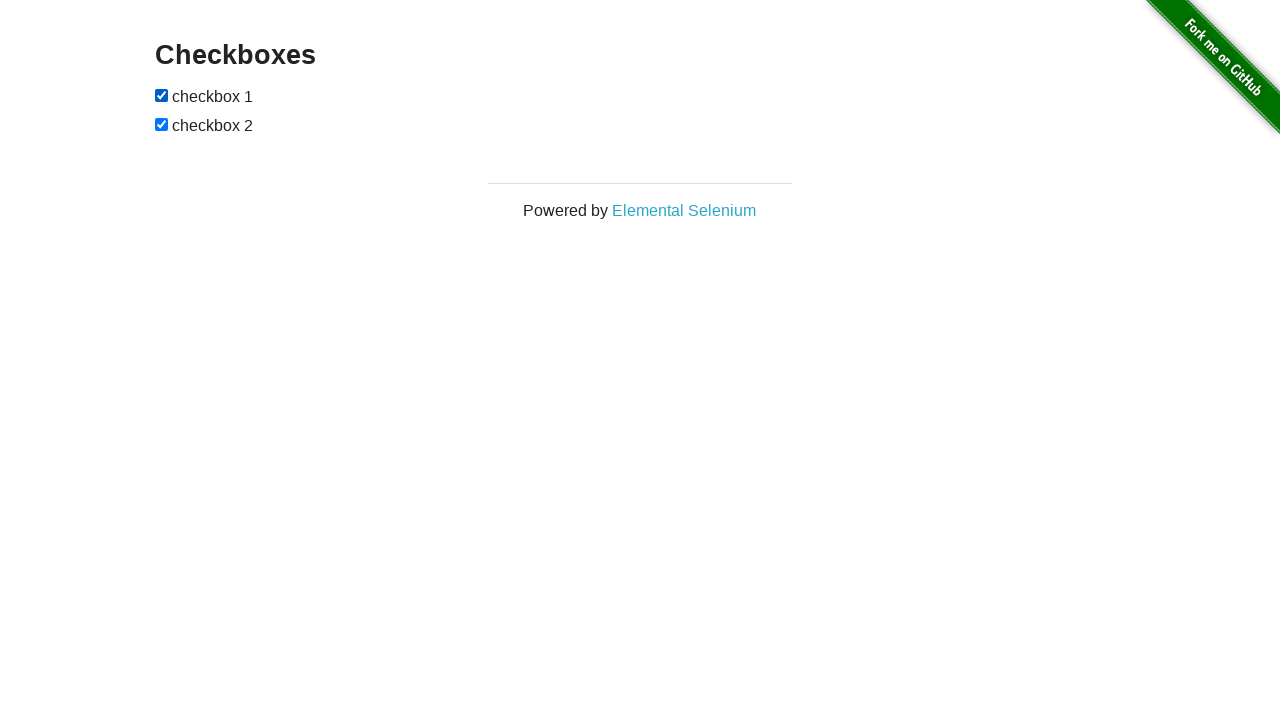